Opens the Netflix homepage and maximizes the browser window. This is a basic navigation test that verifies the page loads successfully.

Starting URL: https://netflix.com

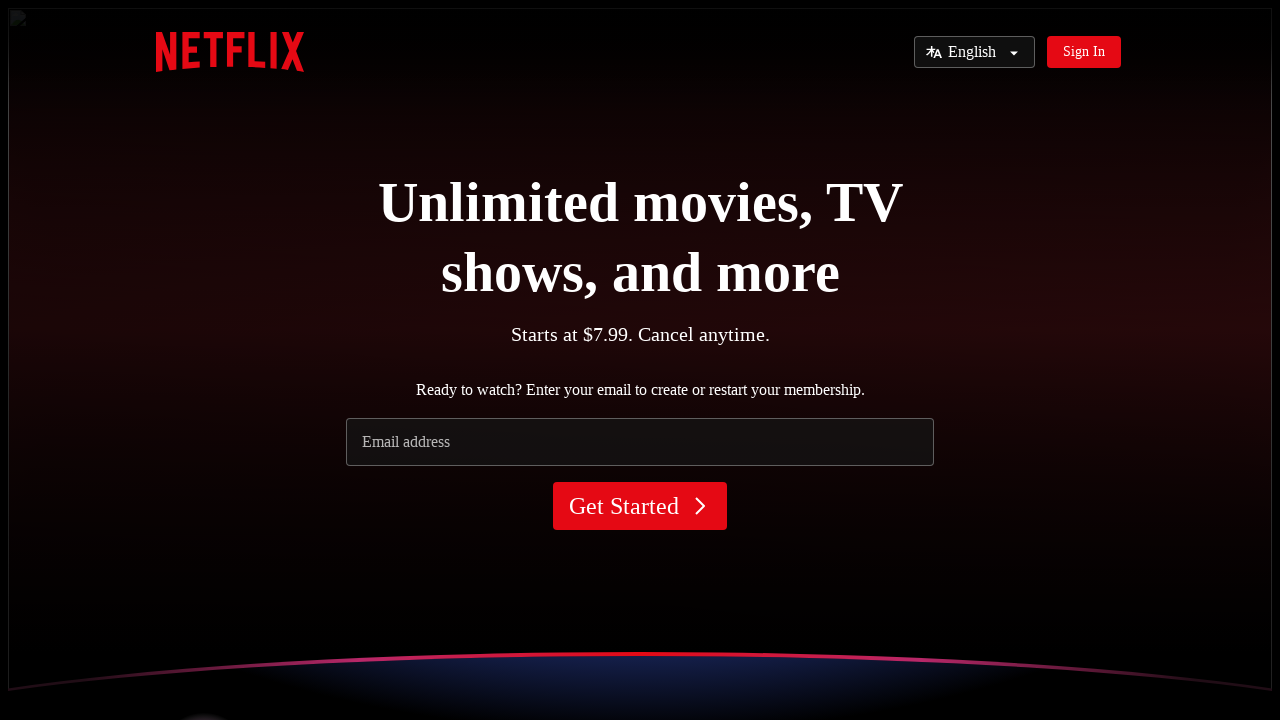

Set viewport size to 1920x1080 to maximize browser window
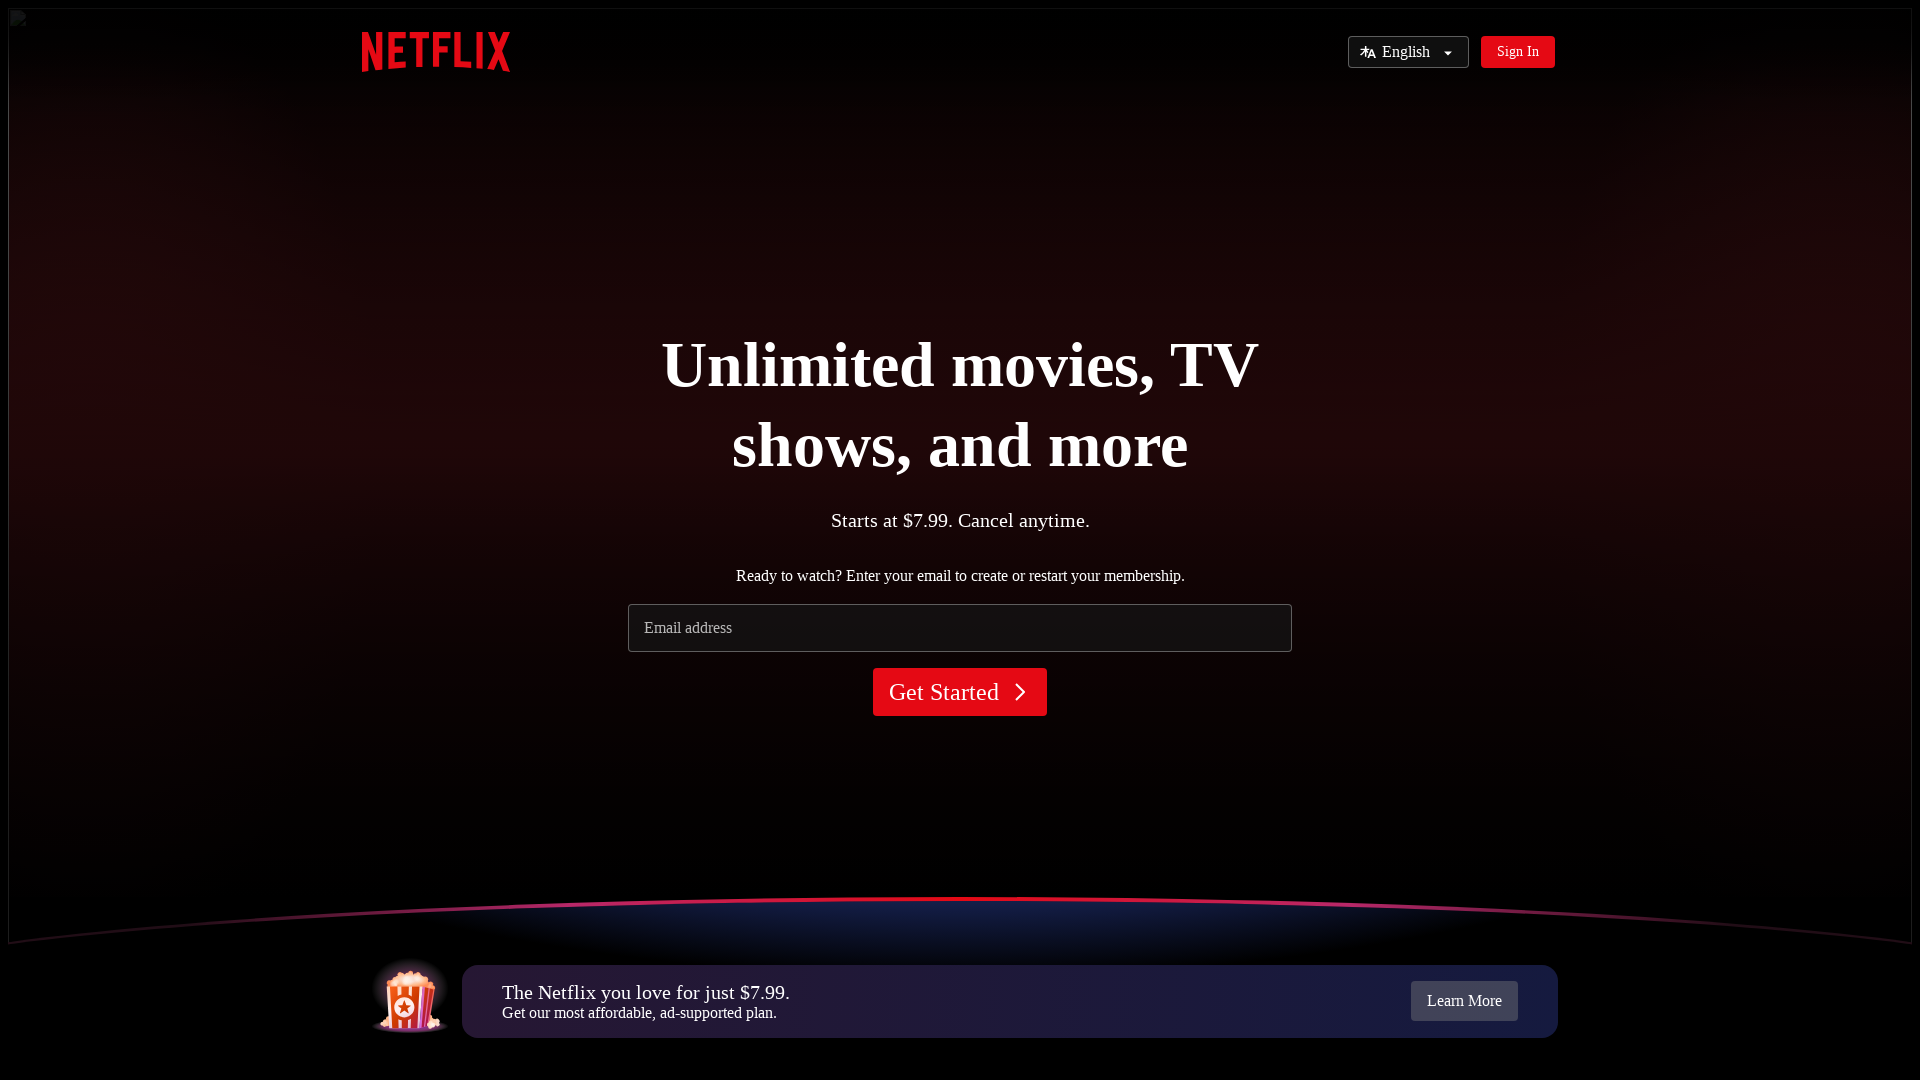

Netflix homepage loaded successfully (DOM content loaded)
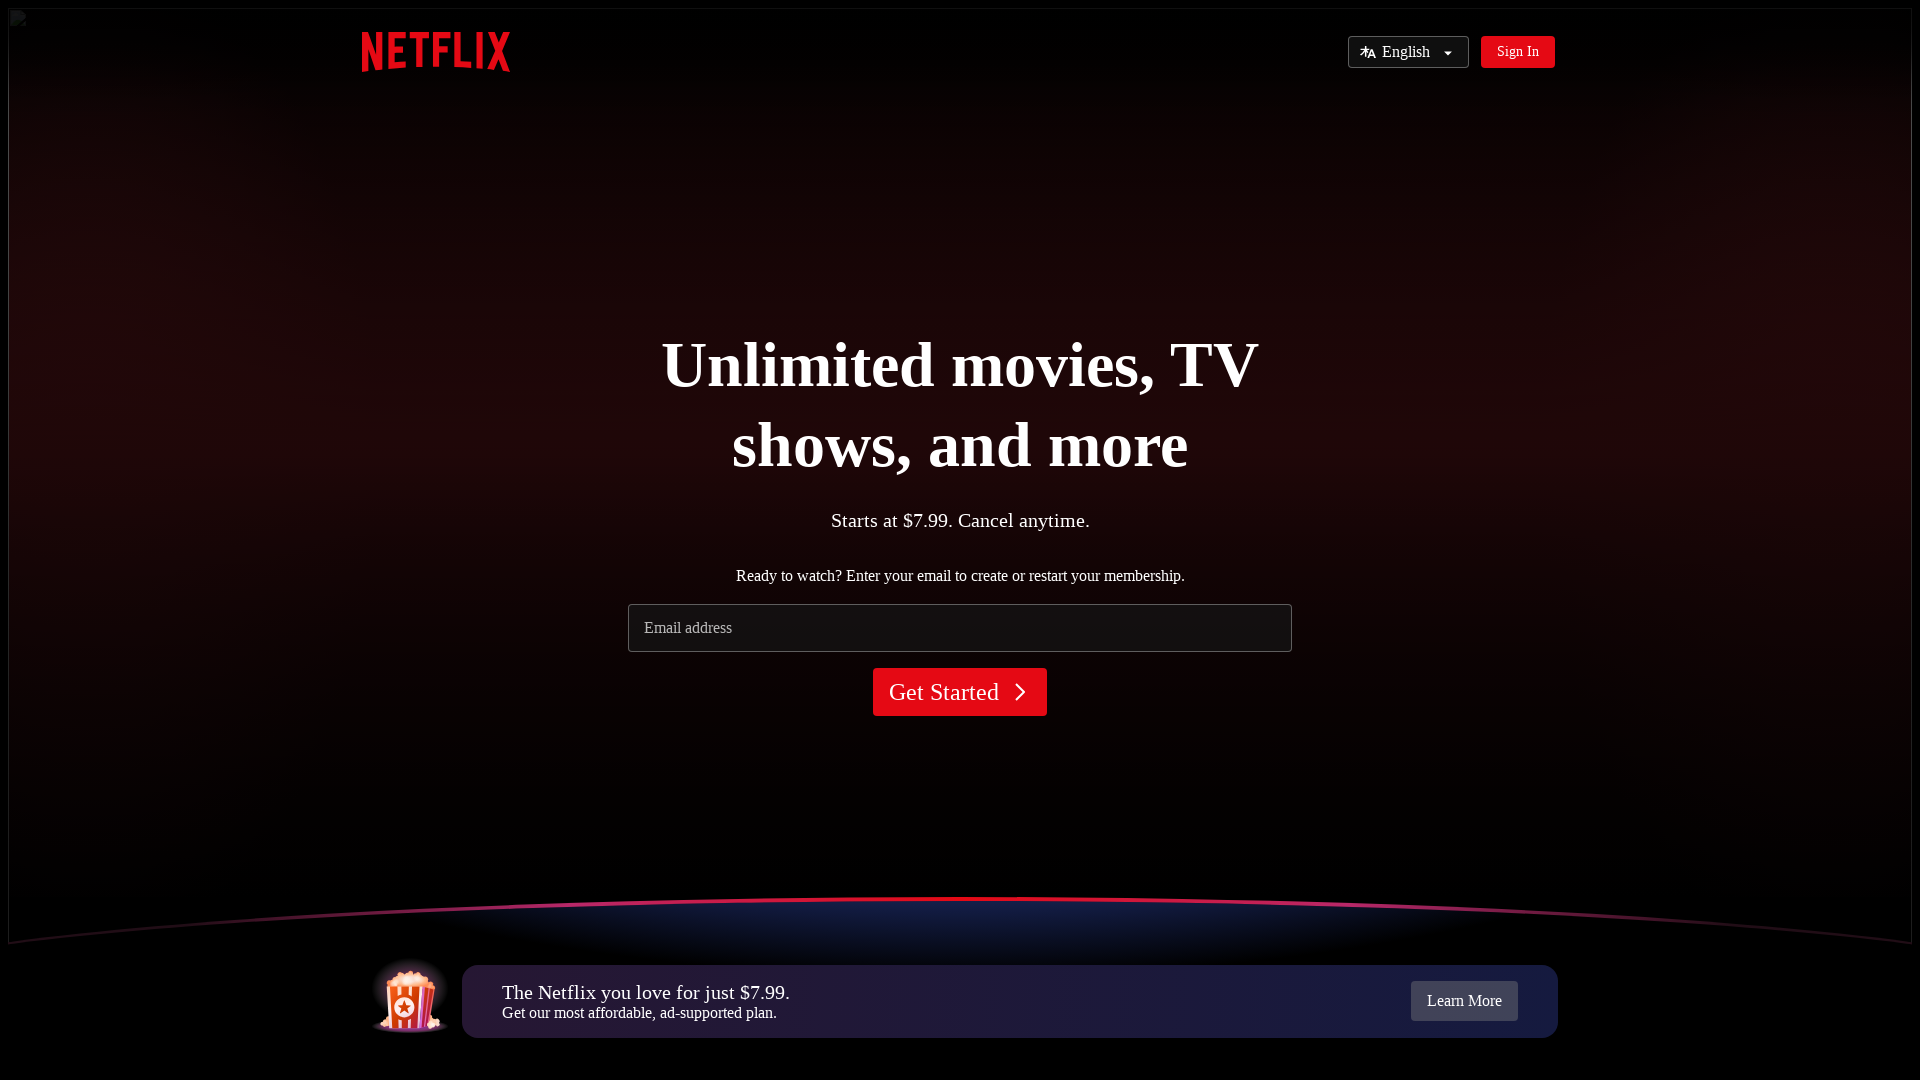

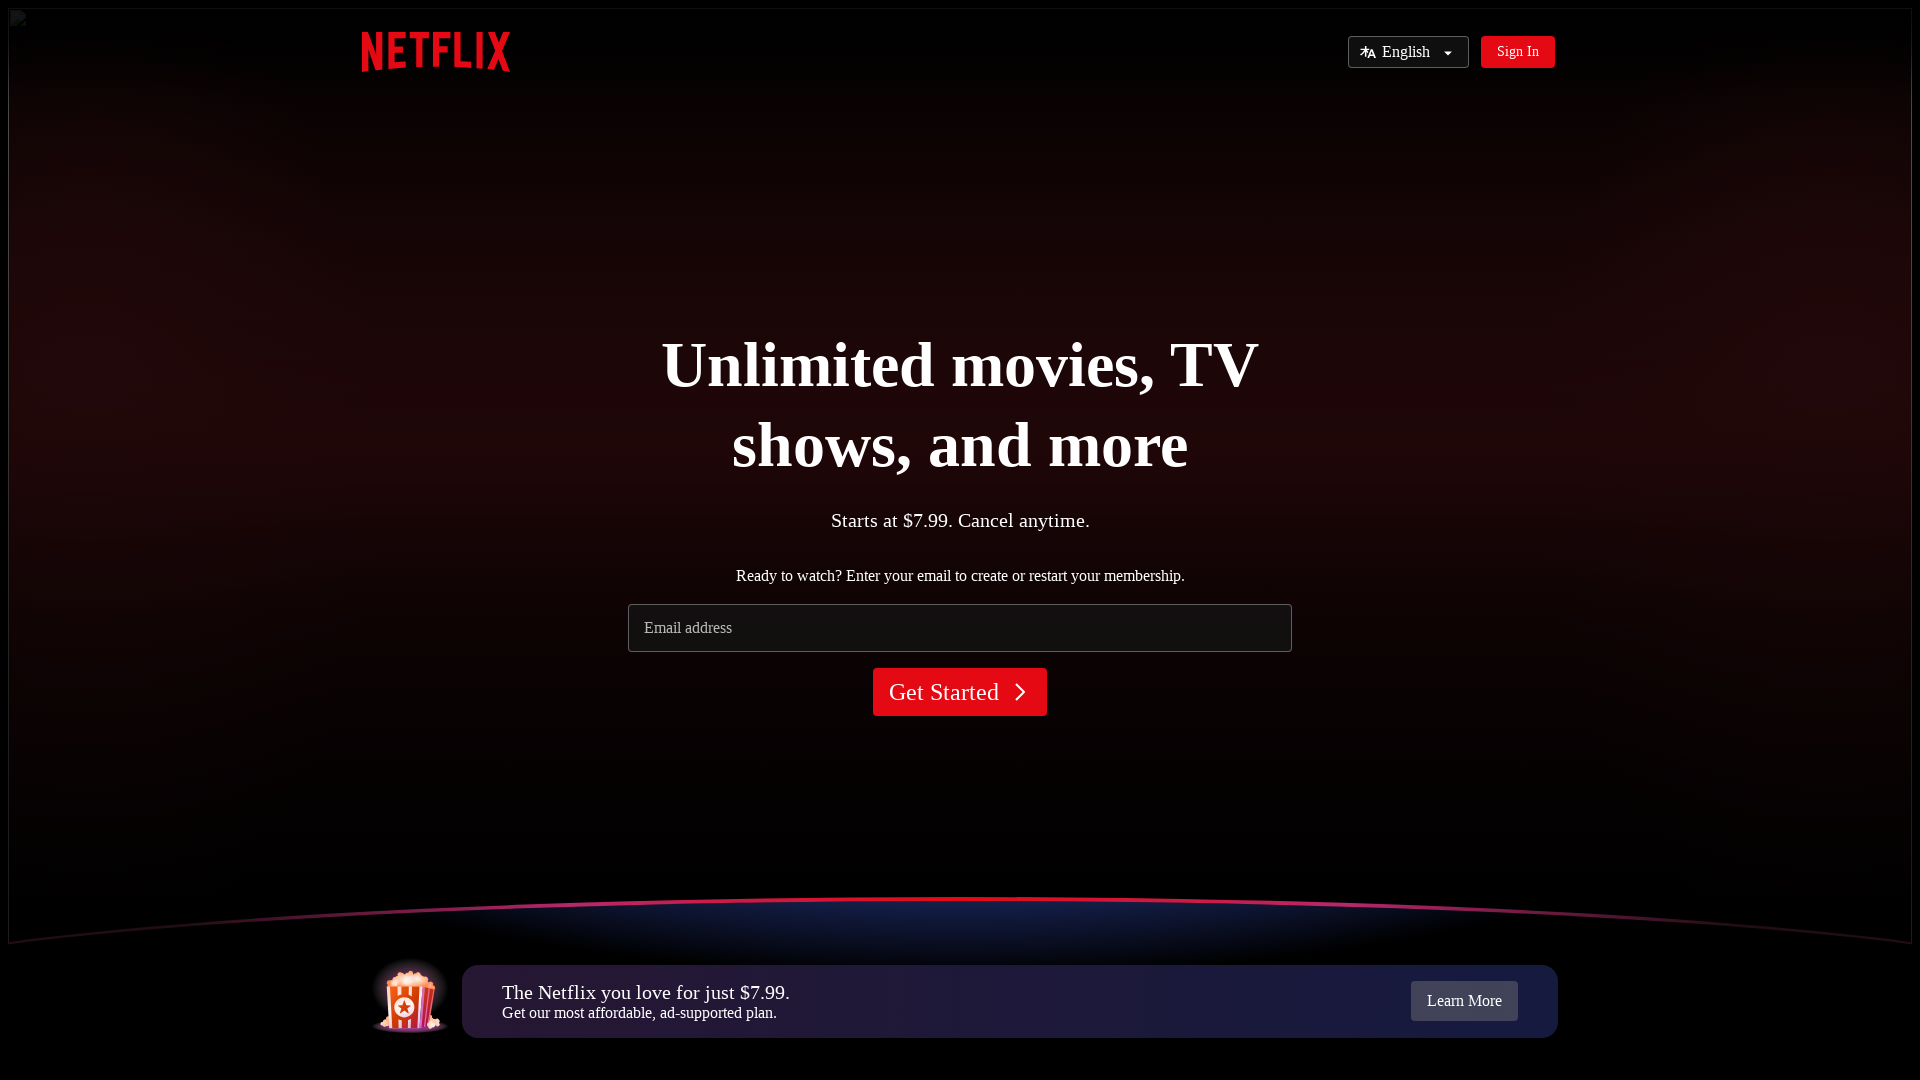